Tests that a dynamically loaded element becomes visible after clicking the start button and waiting

Starting URL: https://the-internet.herokuapp.com/dynamic_loading/1

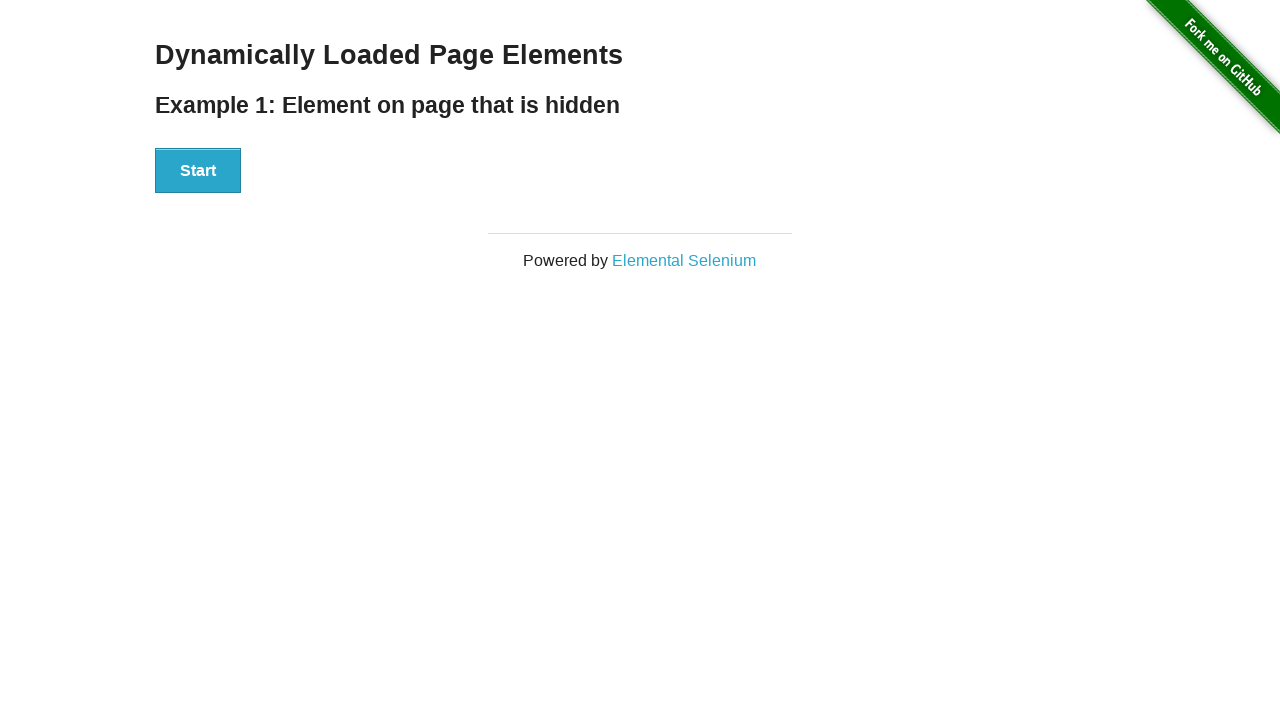

Clicked the Start button to initiate dynamic loading at (198, 171) on xpath=//button[text()='Start']
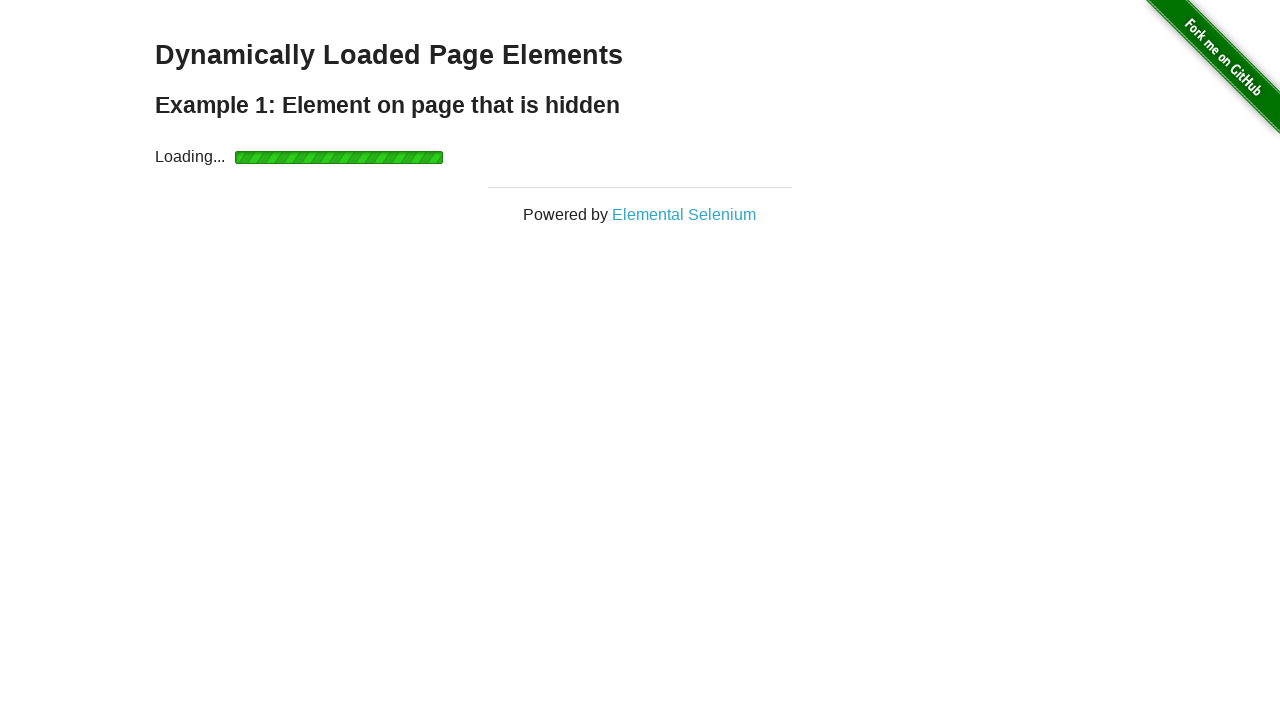

Waited for finish element to become visible
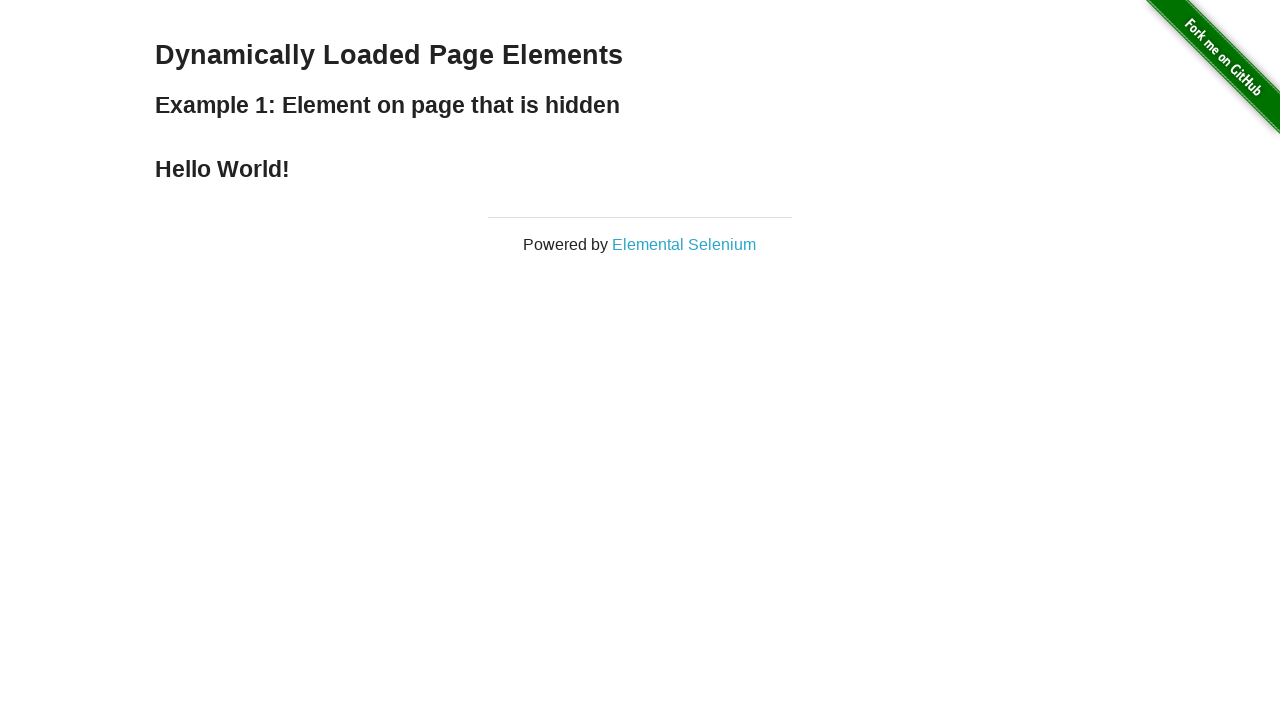

Located the finish element
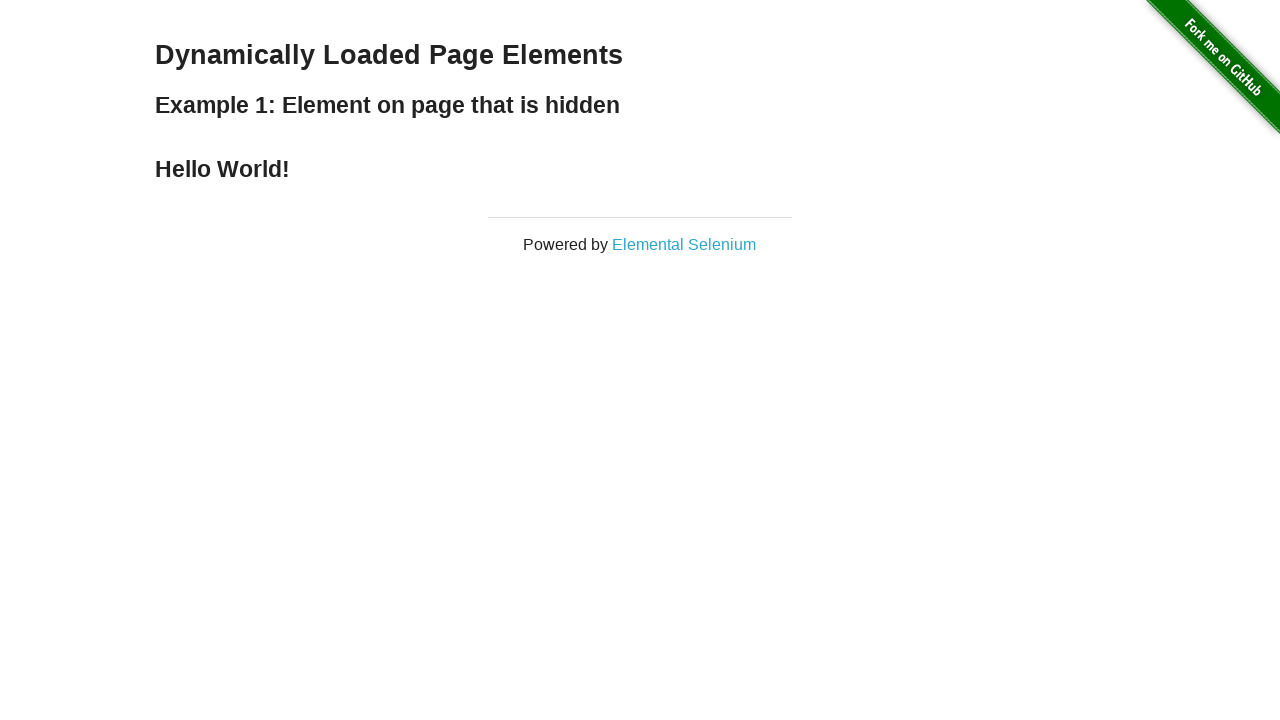

Verified that the finish element is displayed
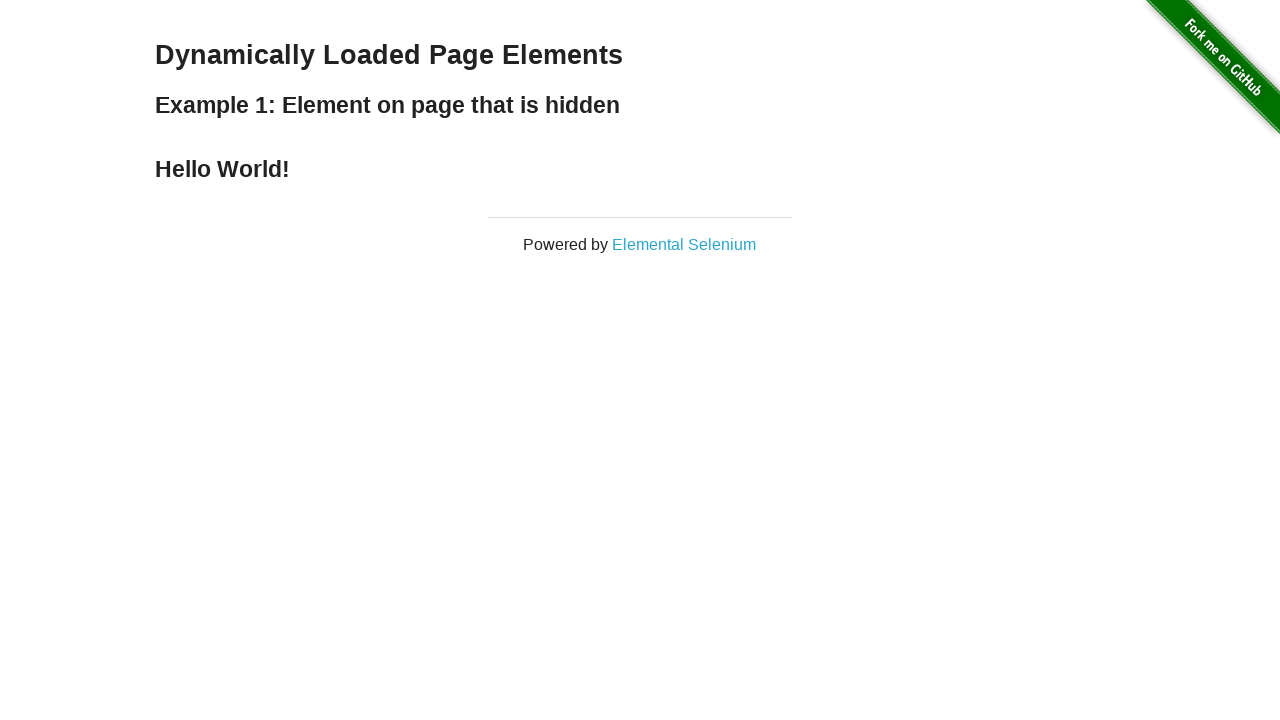

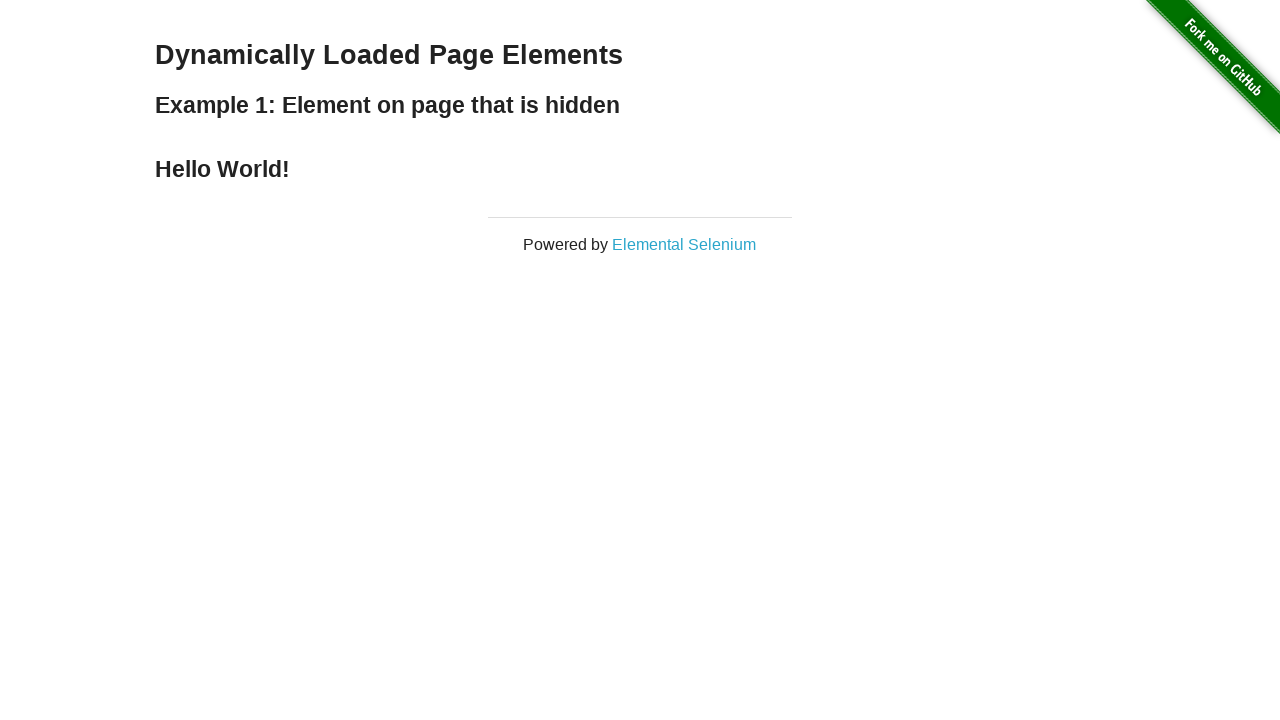